Tests sending a contact message with an excessively long name to verify form validation behavior.

Starting URL: https://www.demoblaze.com/index.html

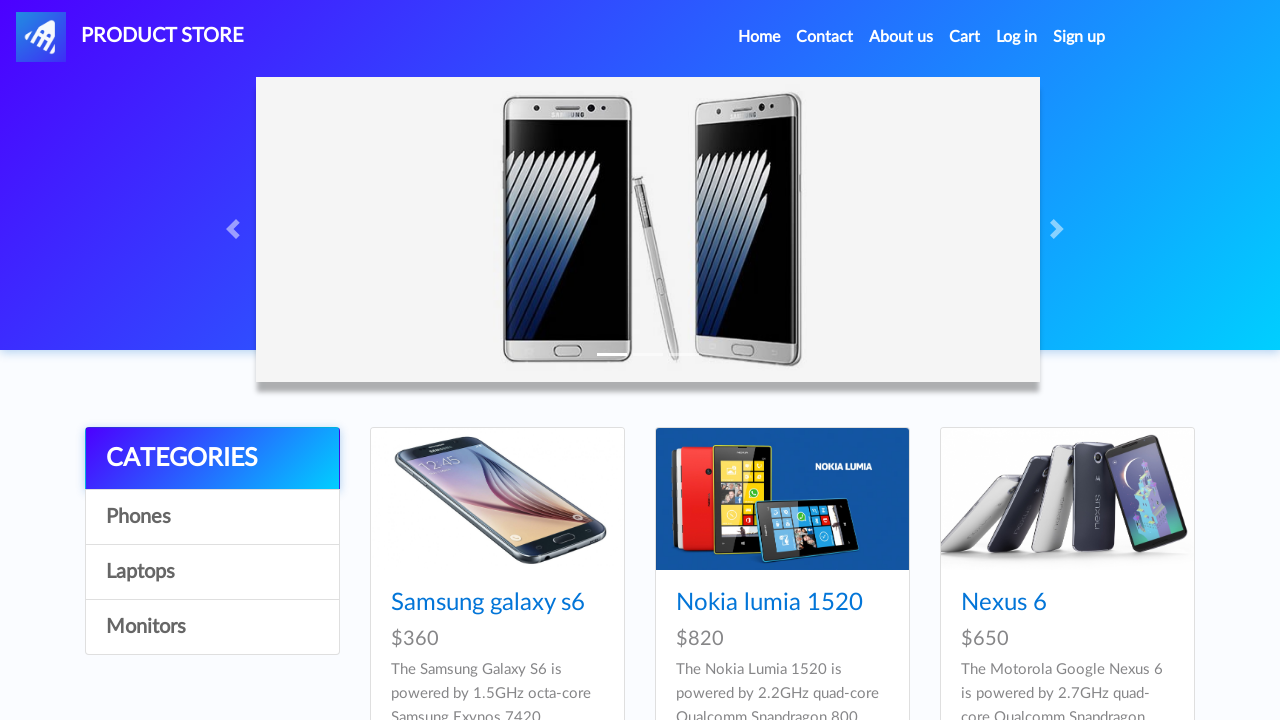

Waited for Contact link in navigation to be visible
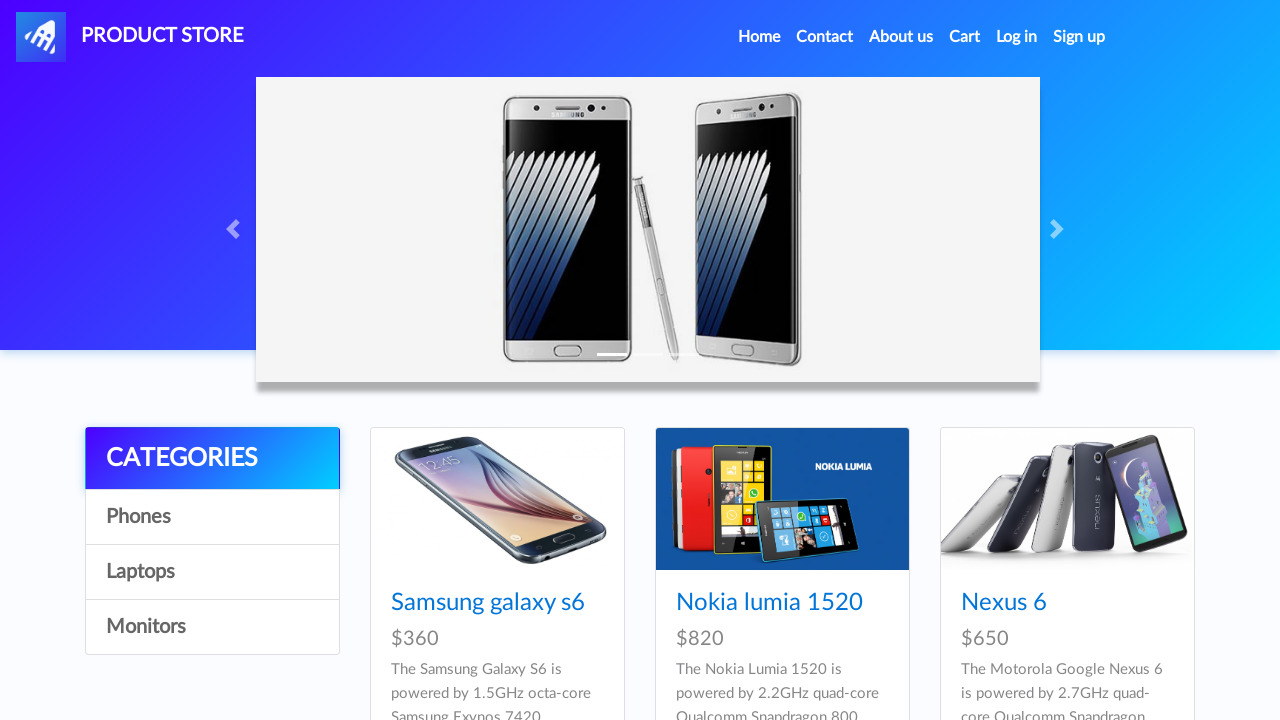

Clicked Contact link to open contact modal at (825, 37) on xpath=/html/body/nav/div[1]/ul/li[2]/a
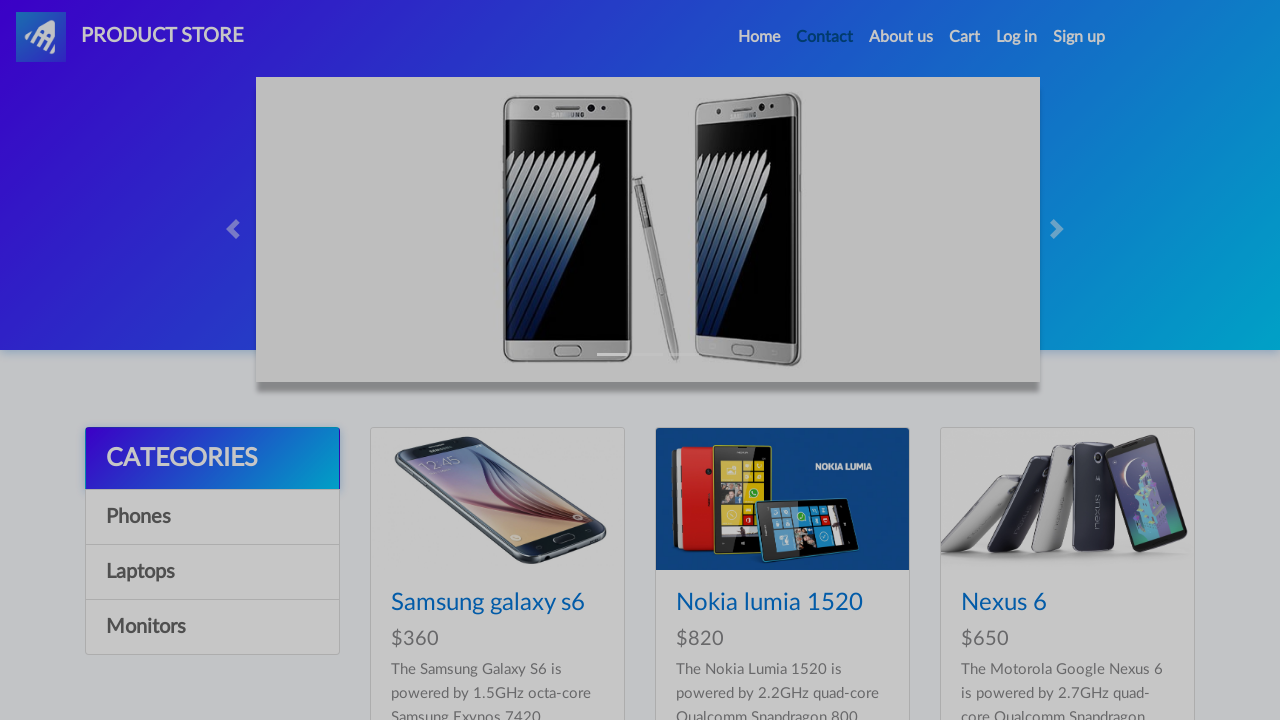

Waited for email input field to be visible
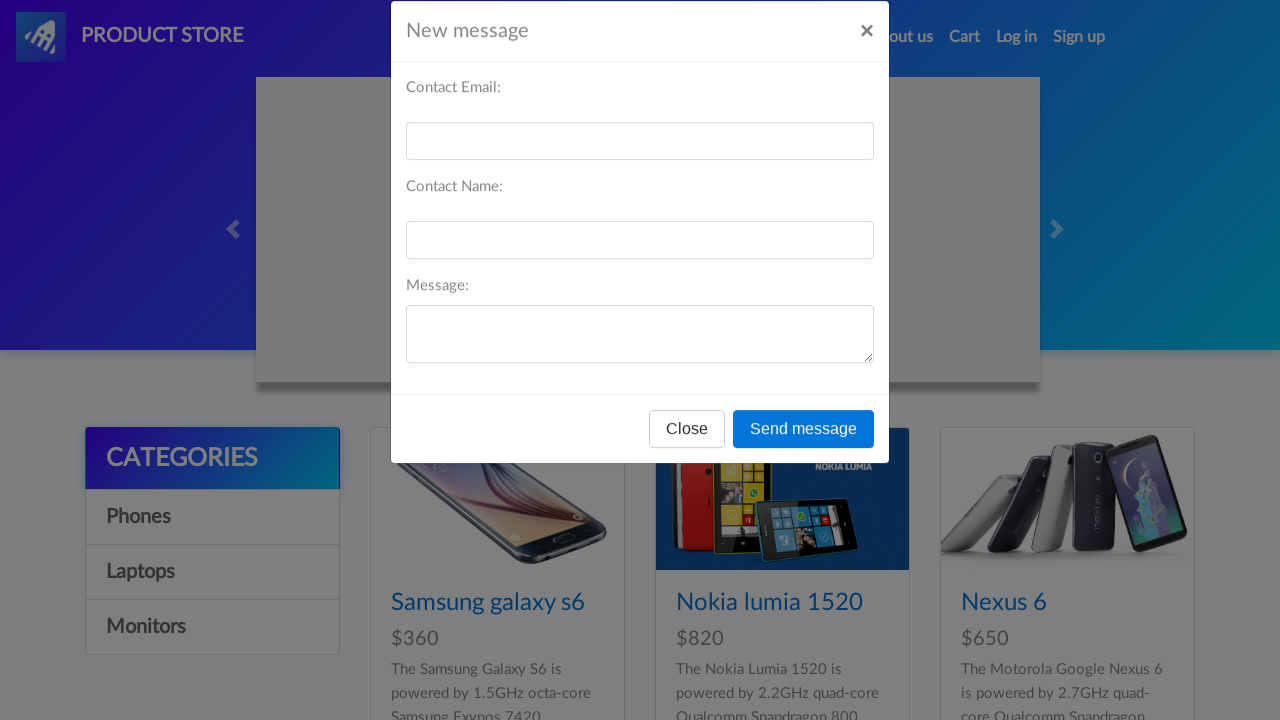

Filled email field with 'Khoth@gmail.com' on #recipient-email
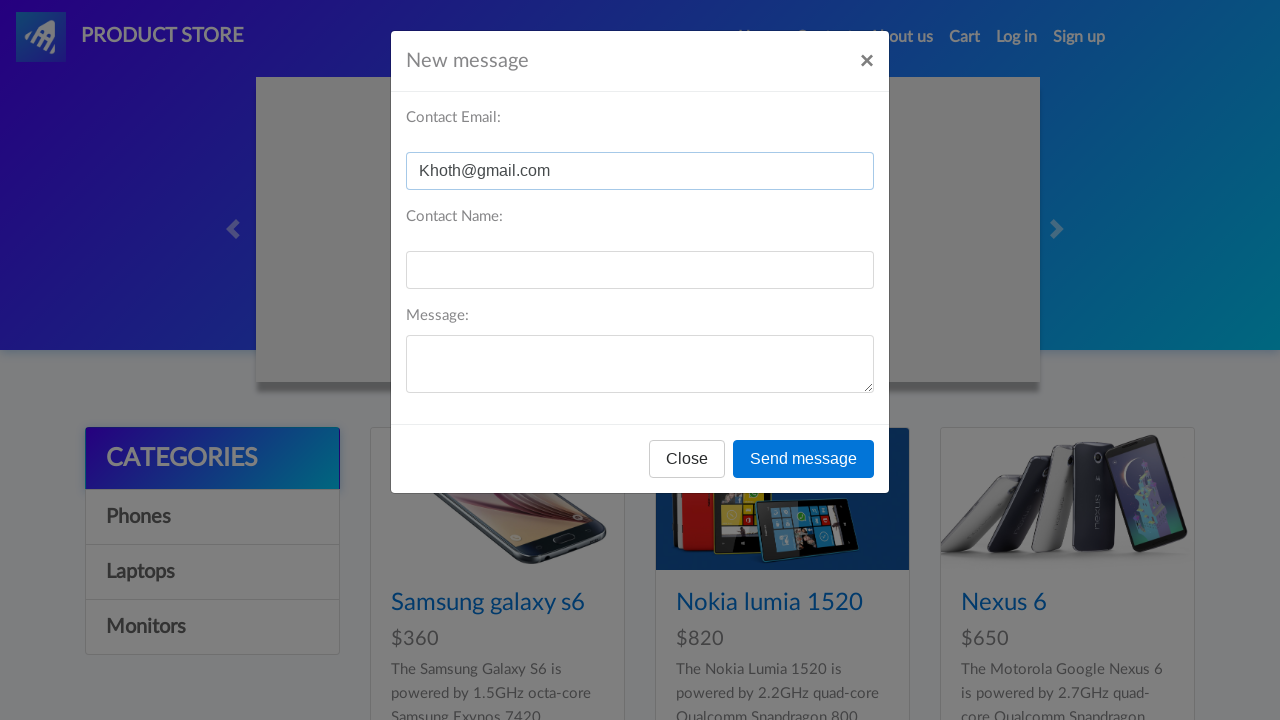

Filled name field with excessively long name to test form validation on #recipient-name
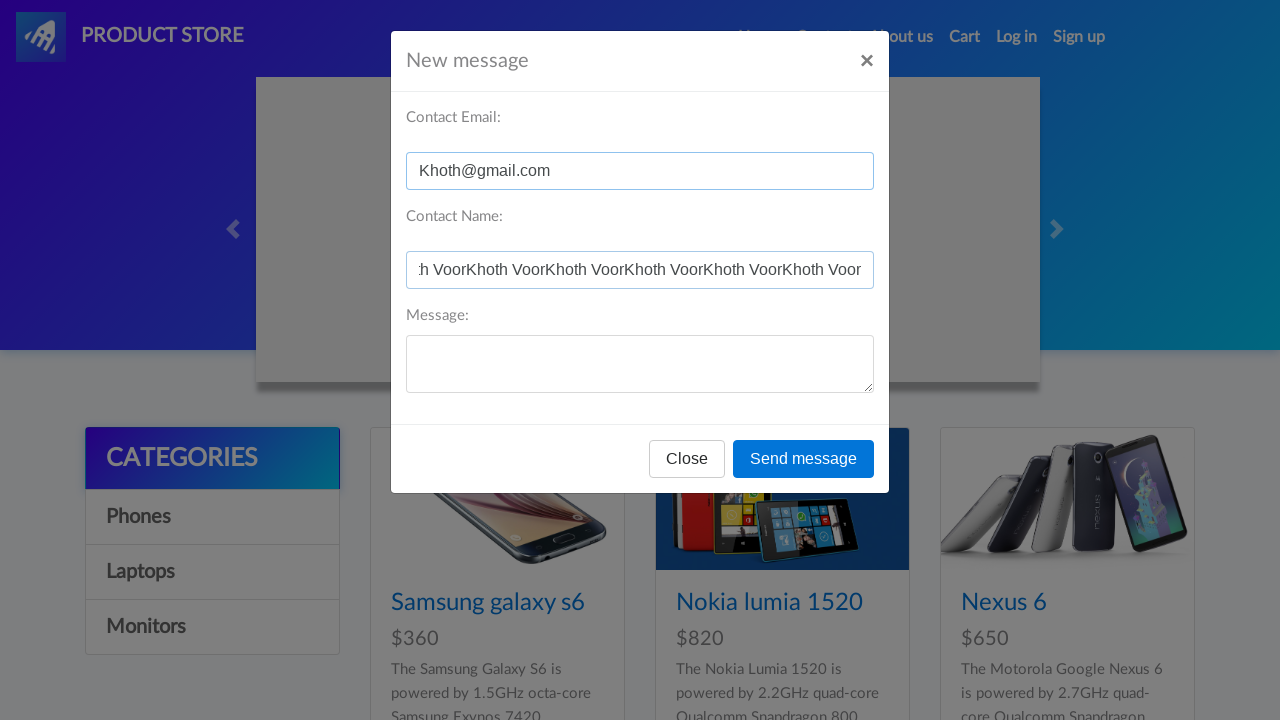

Filled message field with valid message content on #message-text
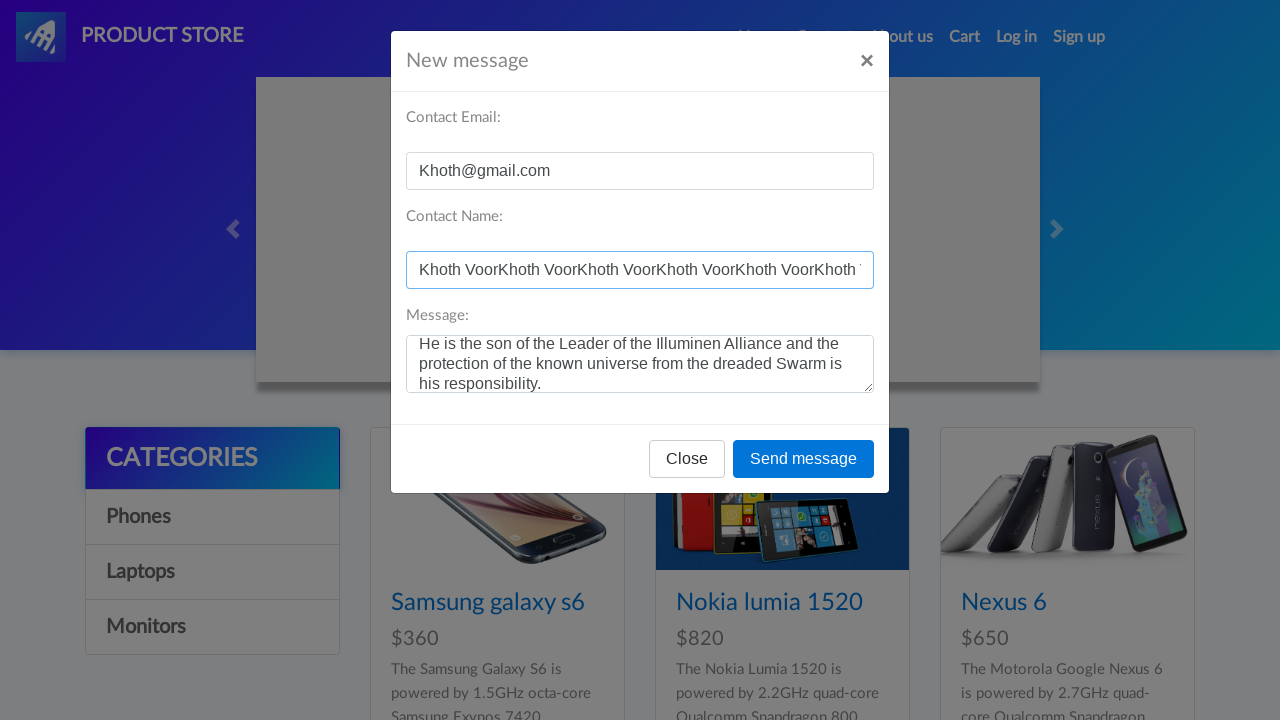

Clicked send message button to submit the form at (804, 459) on xpath=/html/body/div[1]/div/div/div[3]/button[2]
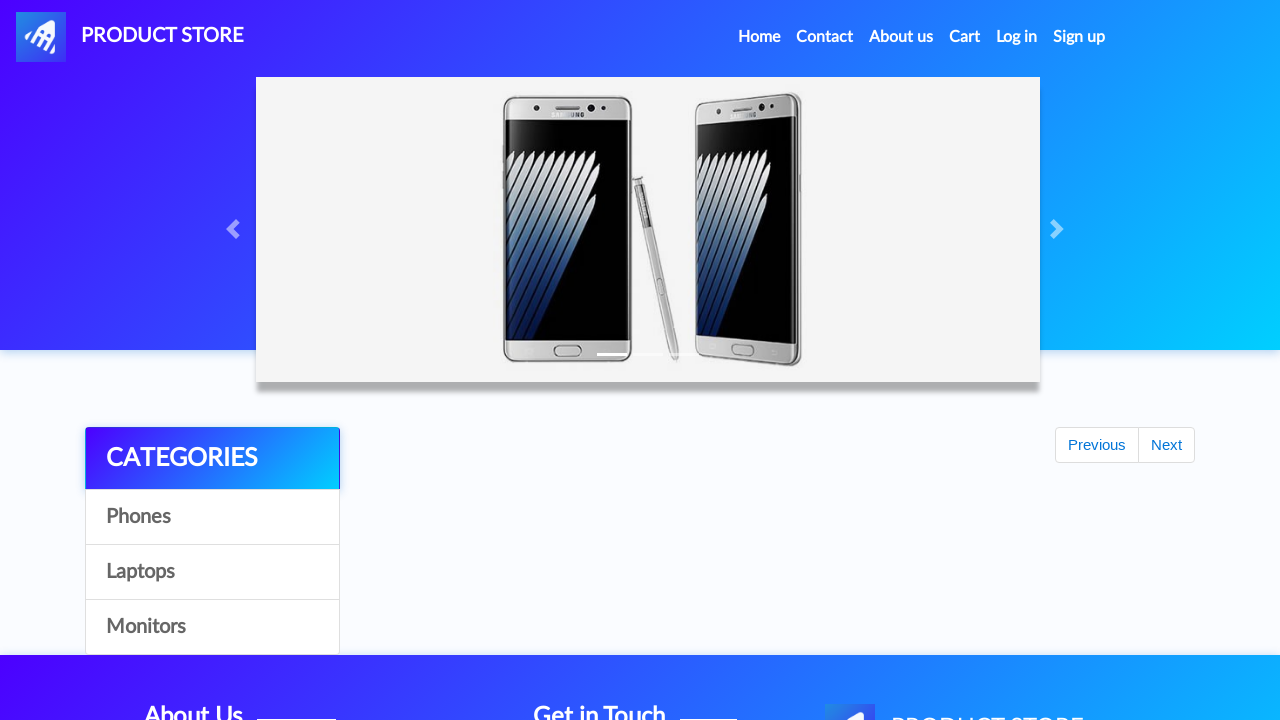

Set up alert dialog handler to accept any dialogs
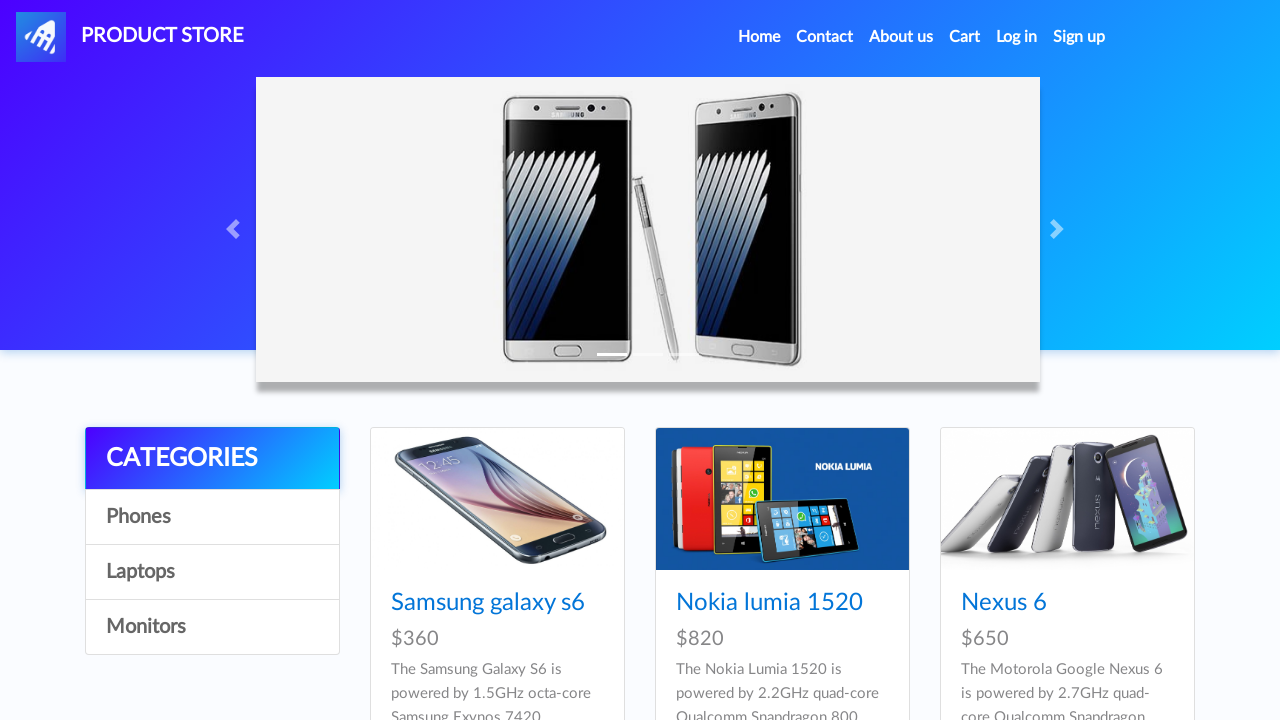

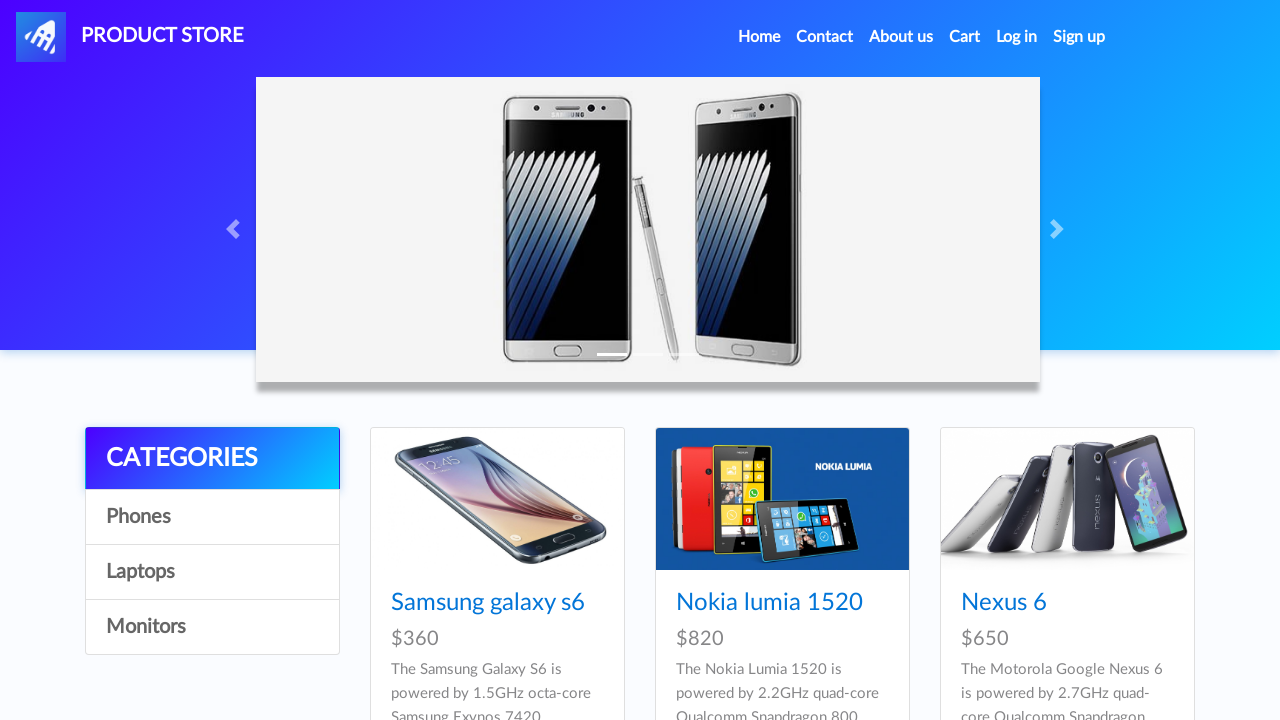